Navigates to a restaurant page on iFoodie and clicks the "more check-ins" button to load additional review content.

Starting URL: https://ifoodie.tw/restaurant/61dd2292baf6d30524a2ac37-%E9%90%98%E4%BA%88%E5%8E%9F%E5%91%B3%E7%95%B6%E6%AD%B8%E9%B4%A8-%E5%85%AC%E9%A4%A8%E5%BA%97

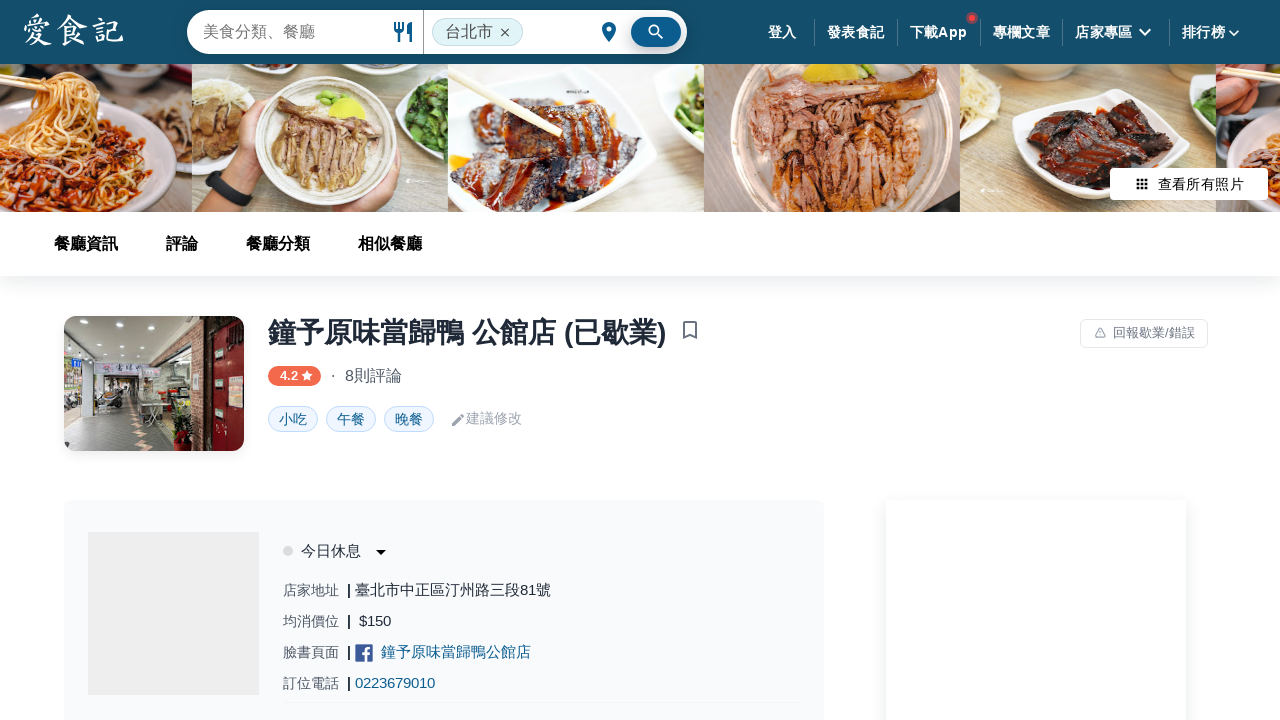

Waited for 'more check-ins' button to load on restaurant page
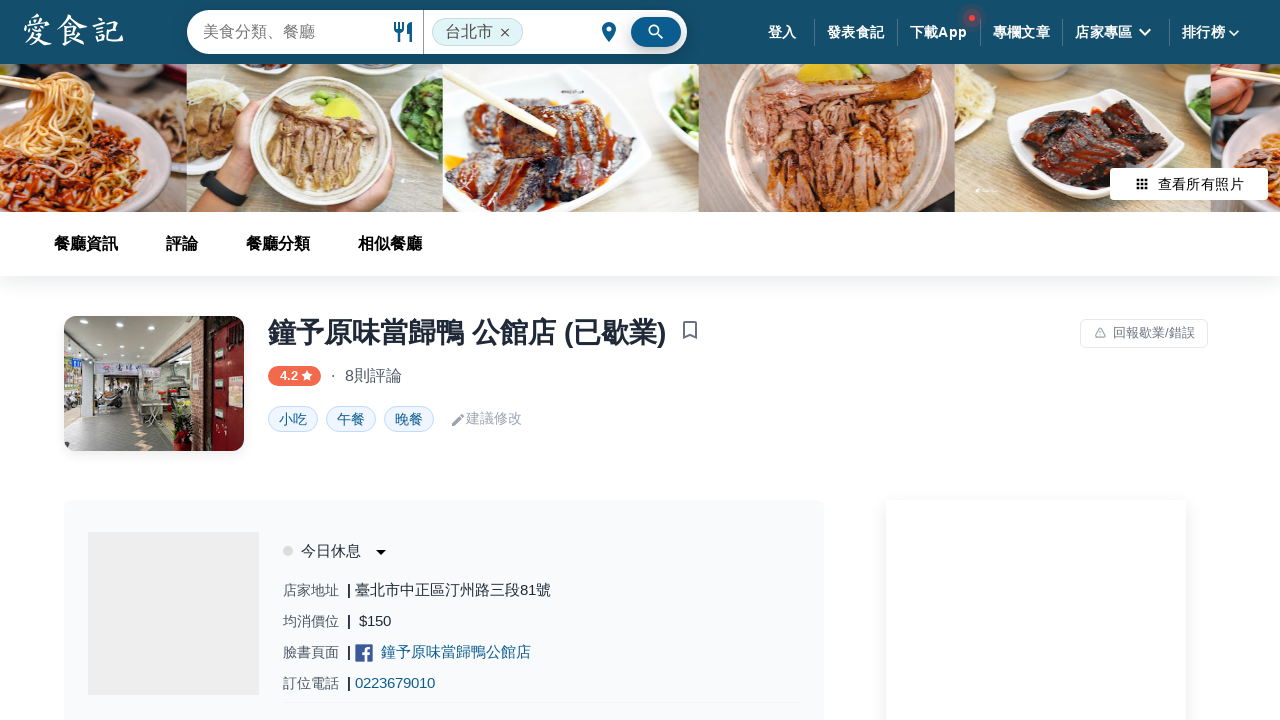

Clicked 'more check-ins' button to load additional reviews at (444, 361) on .btn-more-checkin-wrapper
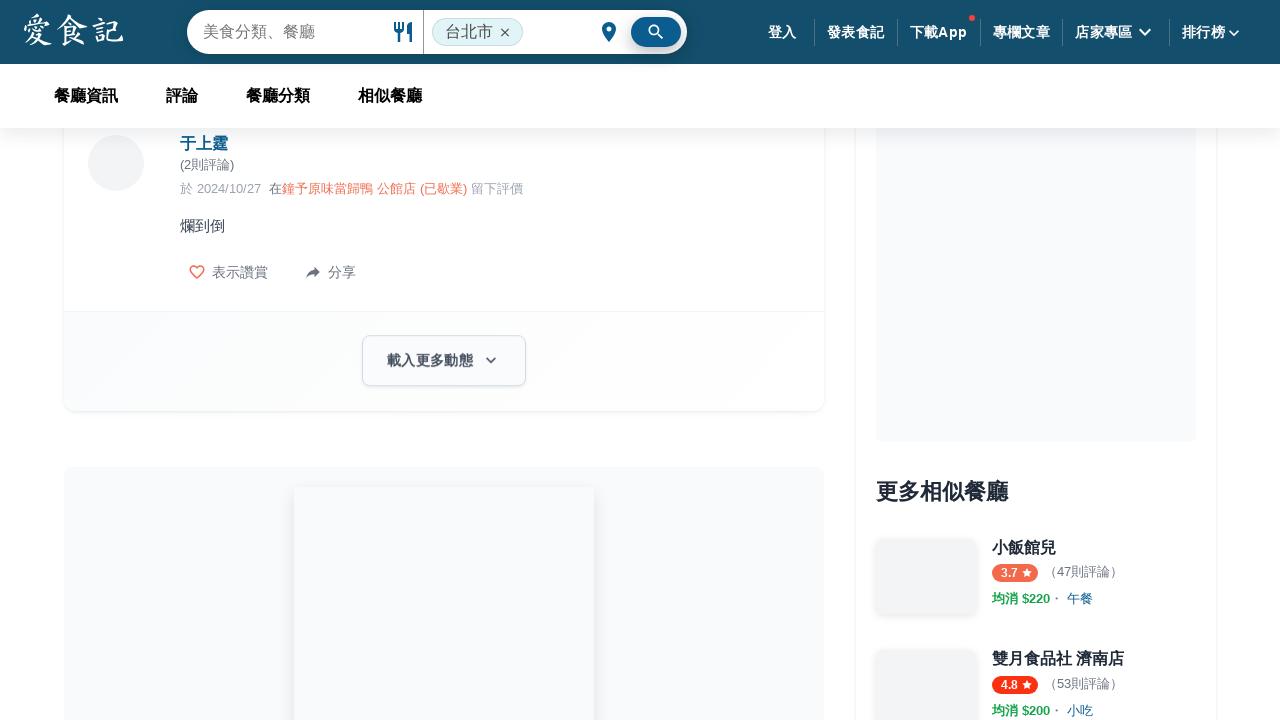

Waited for additional review content to load
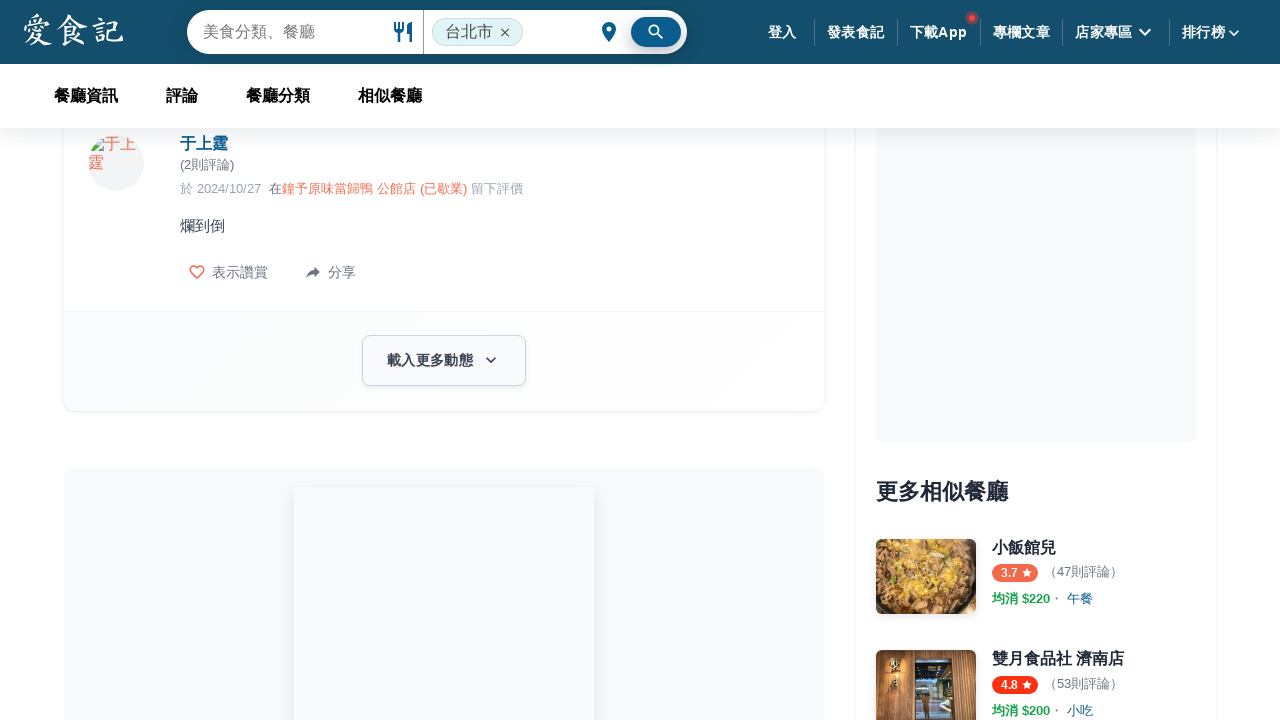

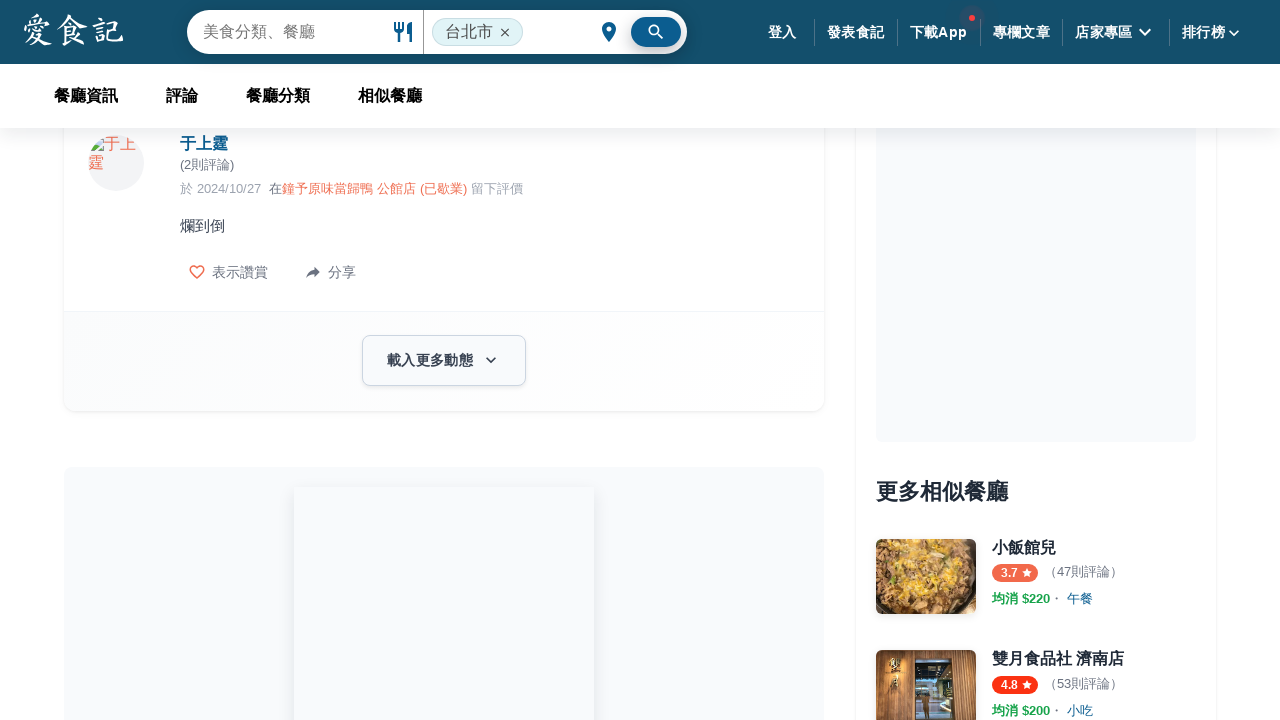